Waits for a house price to drop to $100, books it, then solves a mathematical problem to complete the booking

Starting URL: http://suninjuly.github.io/explicit_wait2.html

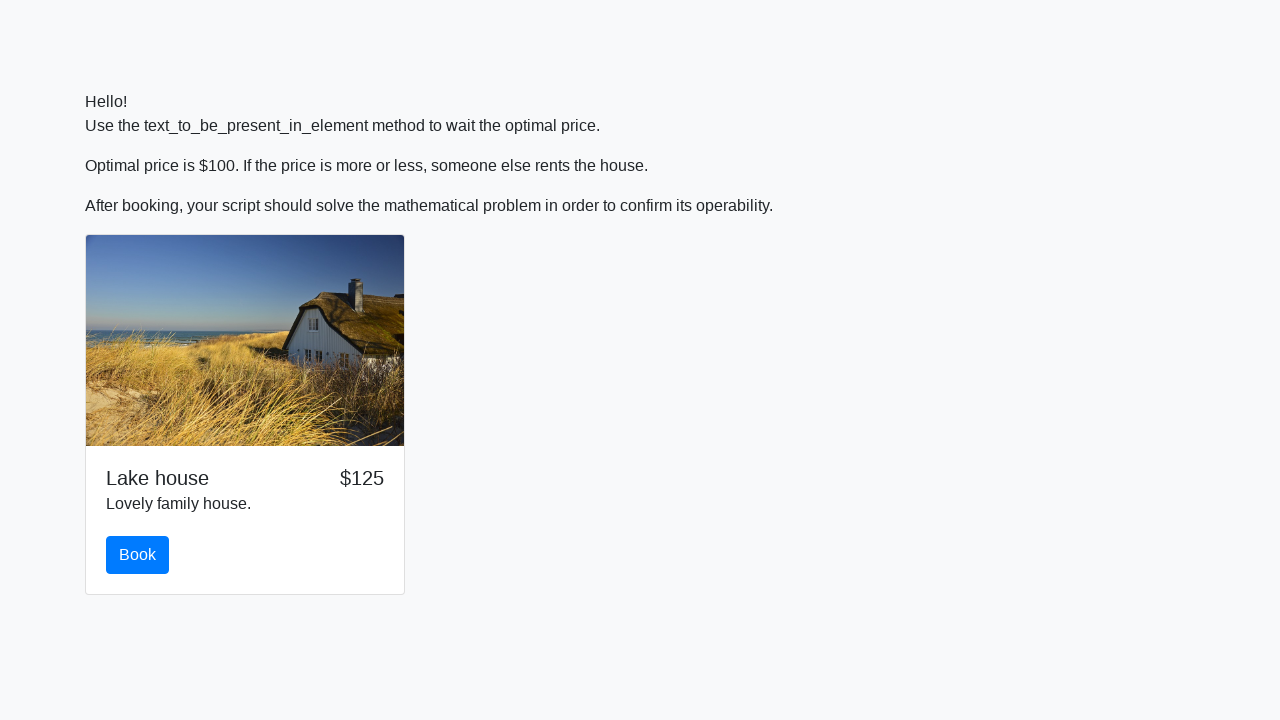

Waited for house price to drop to $100
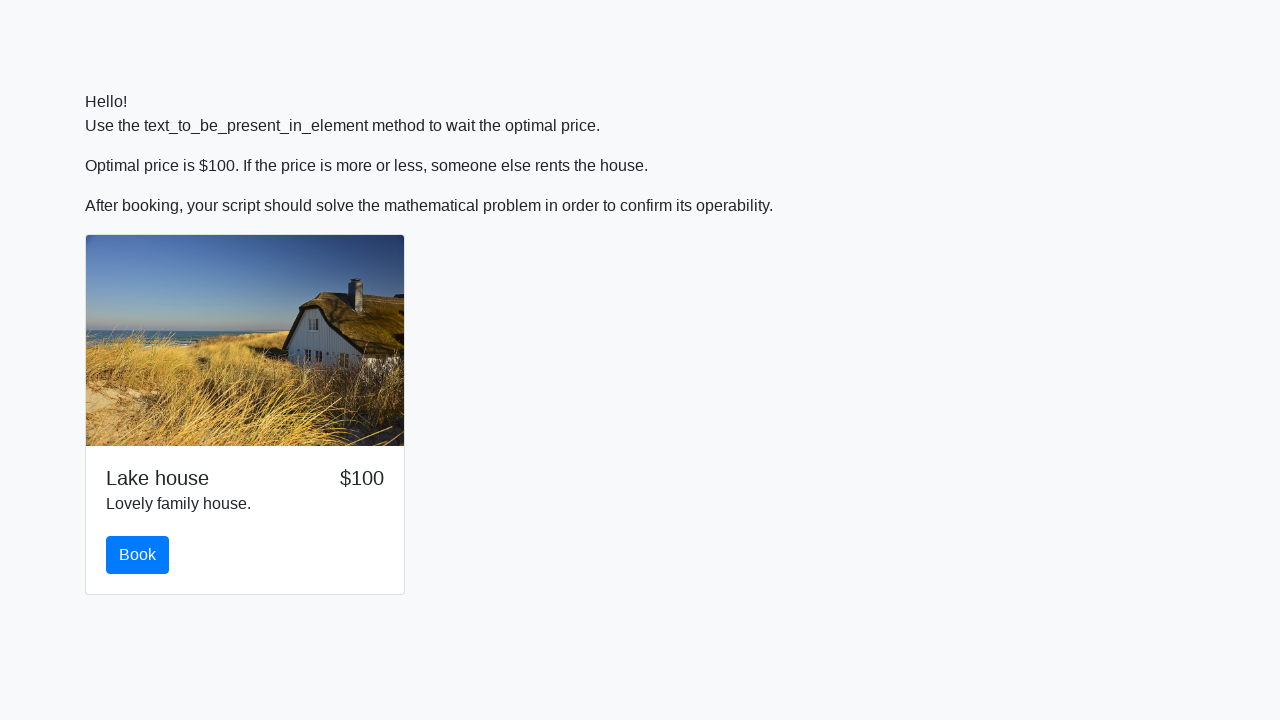

Clicked the Book button at (138, 555) on #book
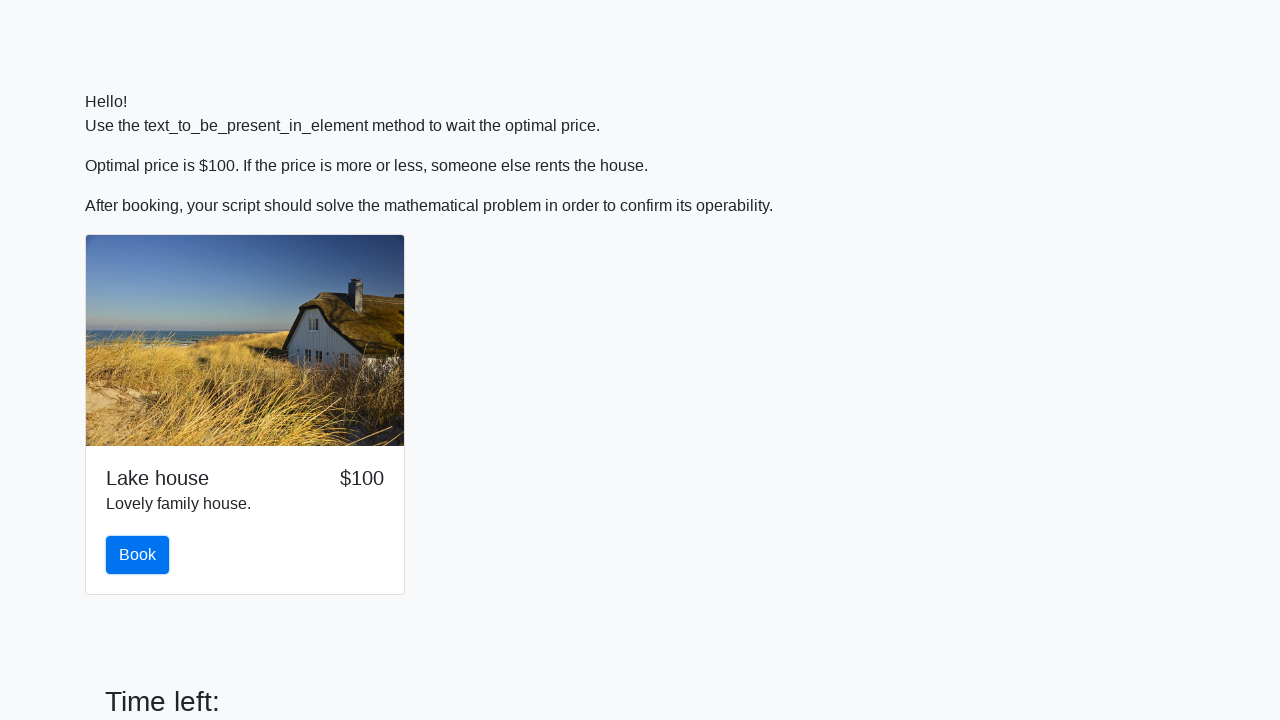

Retrieved input value for calculation: 175
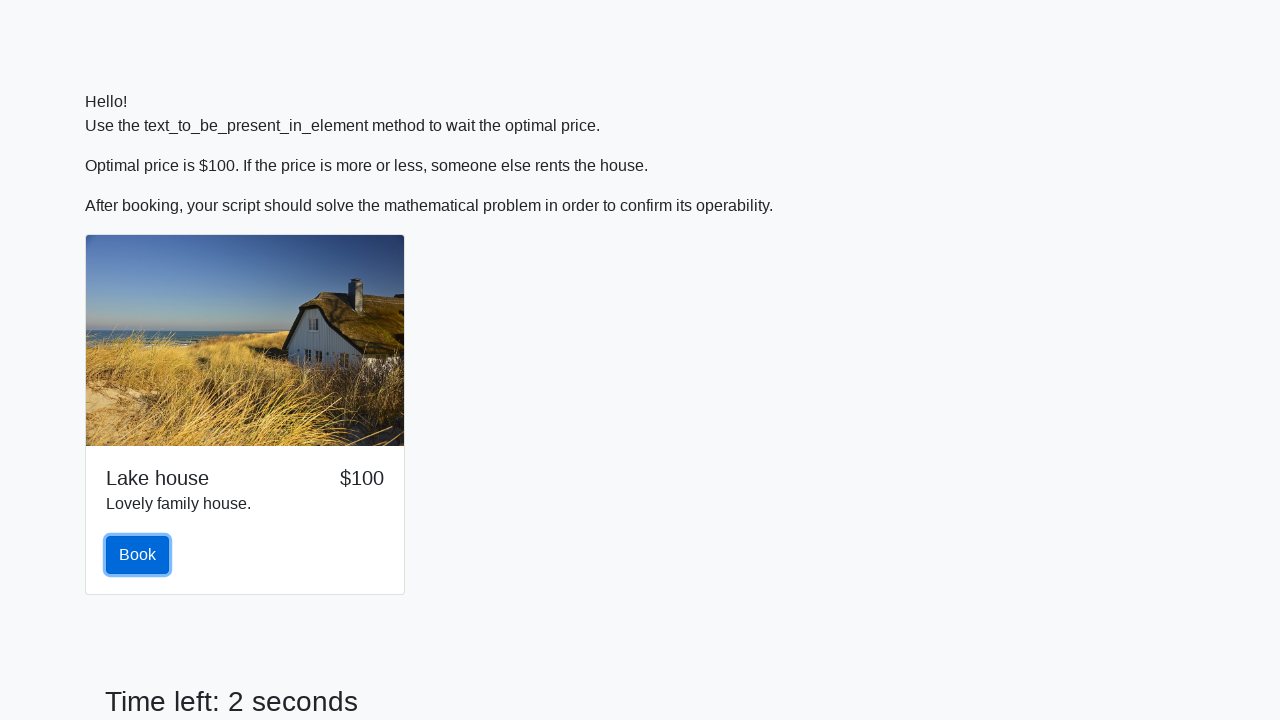

Calculated mathematical solution: 2.263180337688241
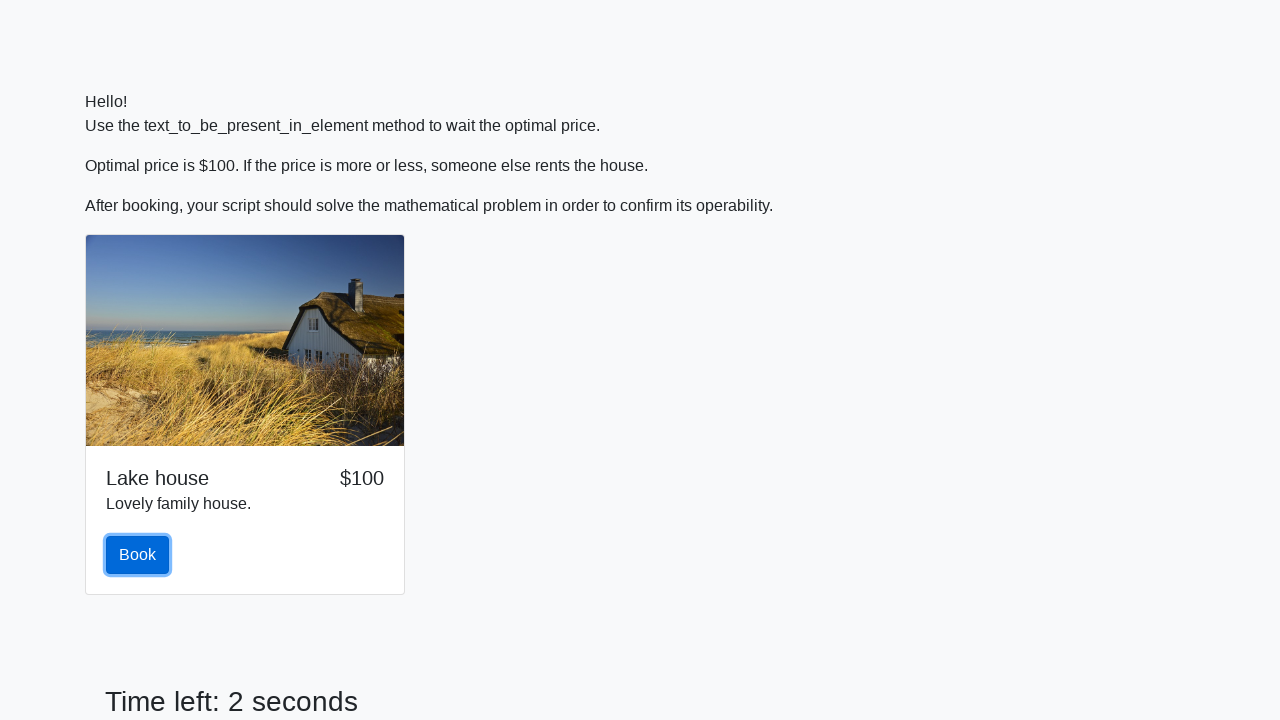

Filled in the calculated answer on #answer
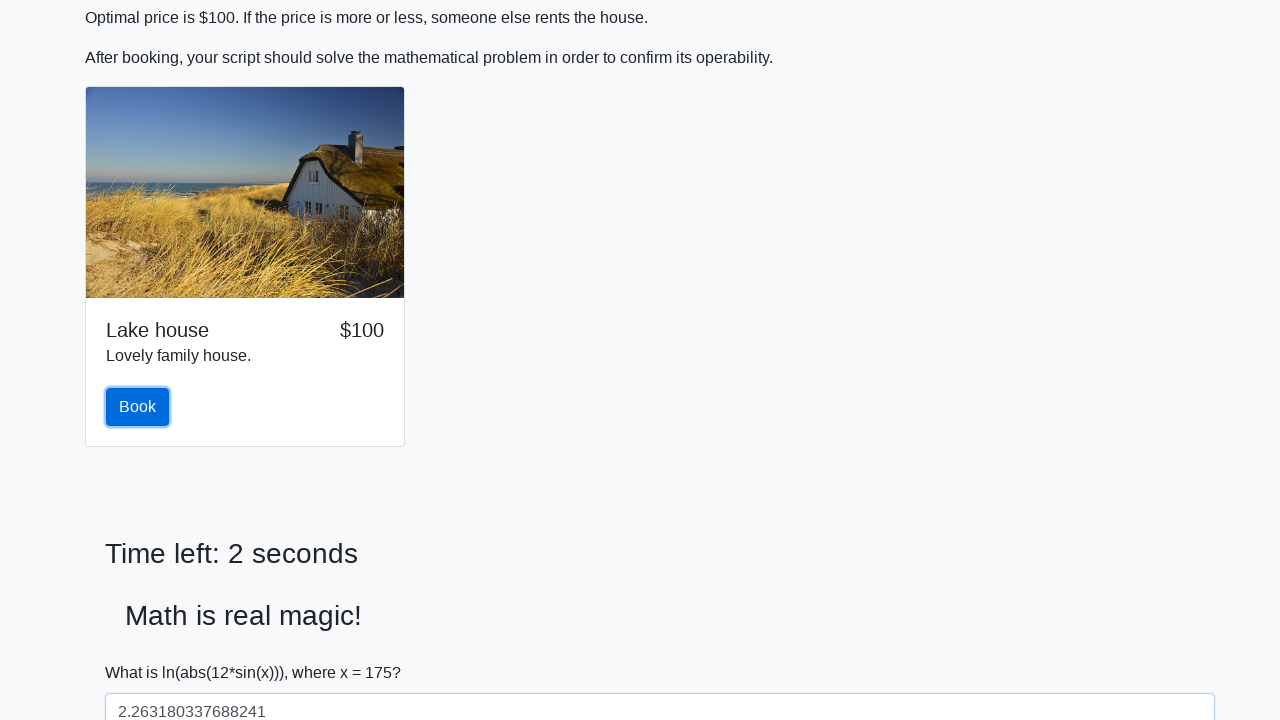

Clicked the Solve button to complete booking at (143, 651) on #solve
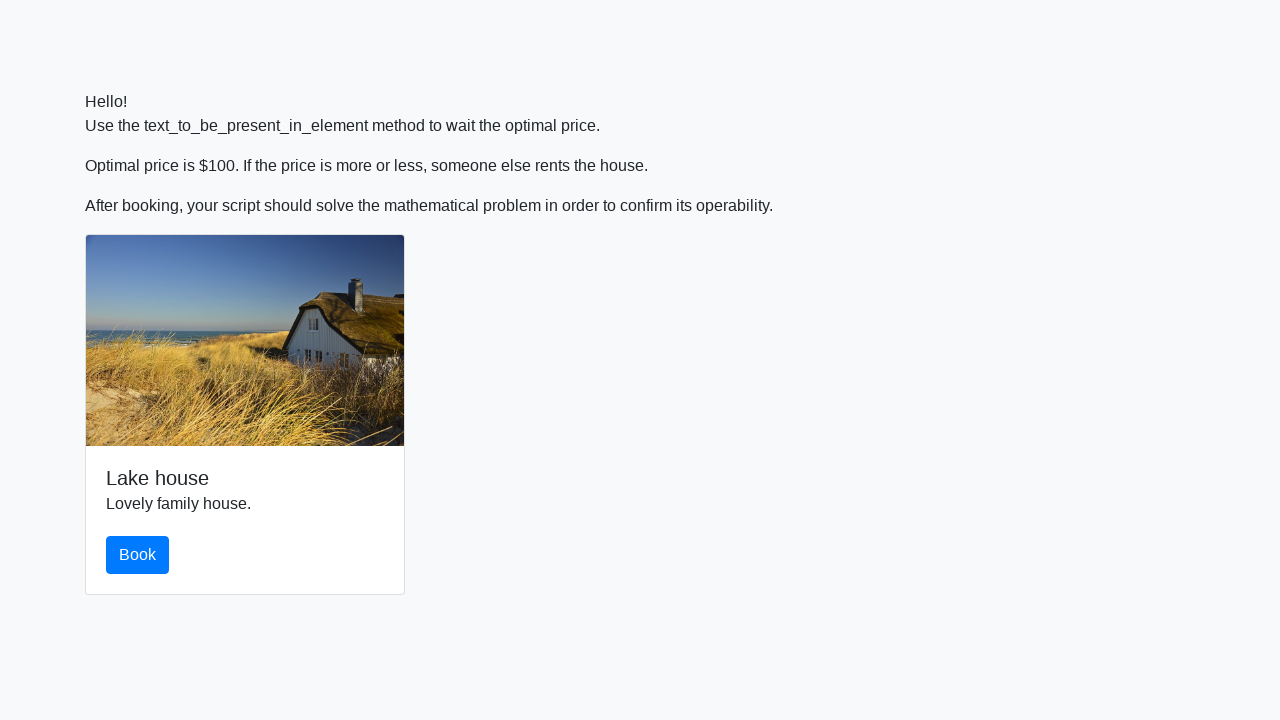

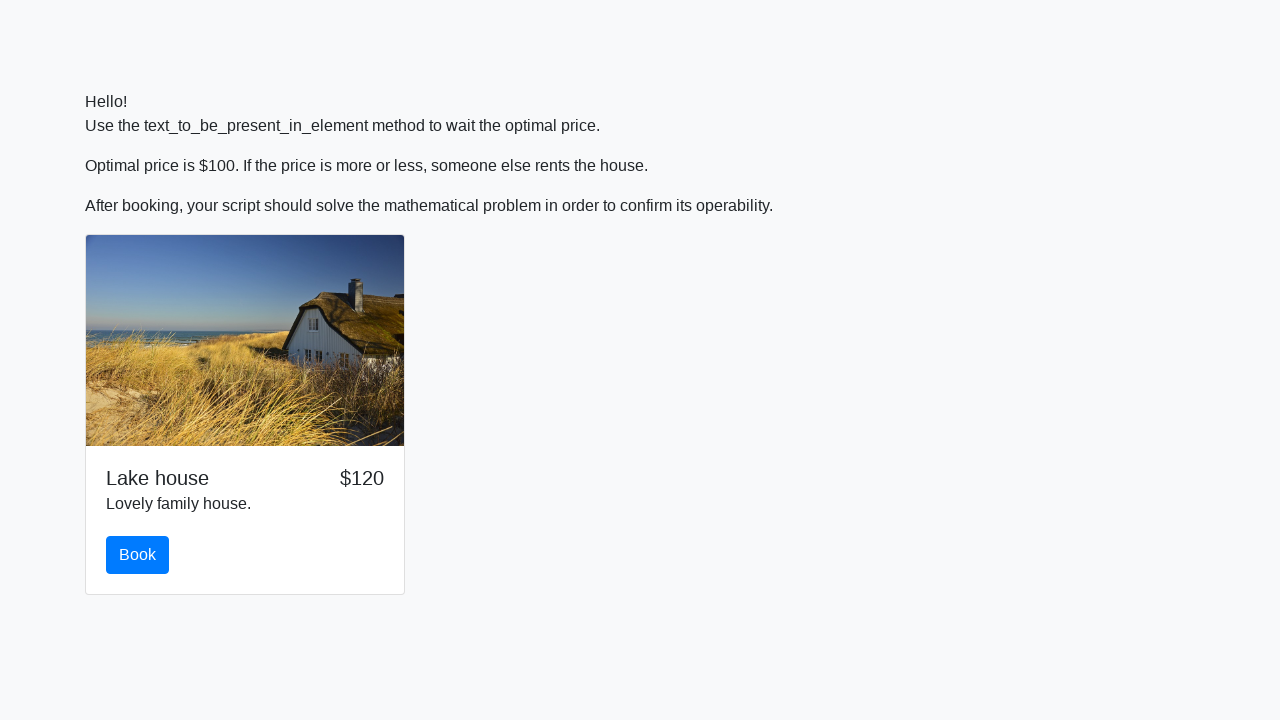